Tests window handling functionality by clicking a link that opens a new window and then switching back to the original window

Starting URL: https://the-internet.herokuapp.com/windows

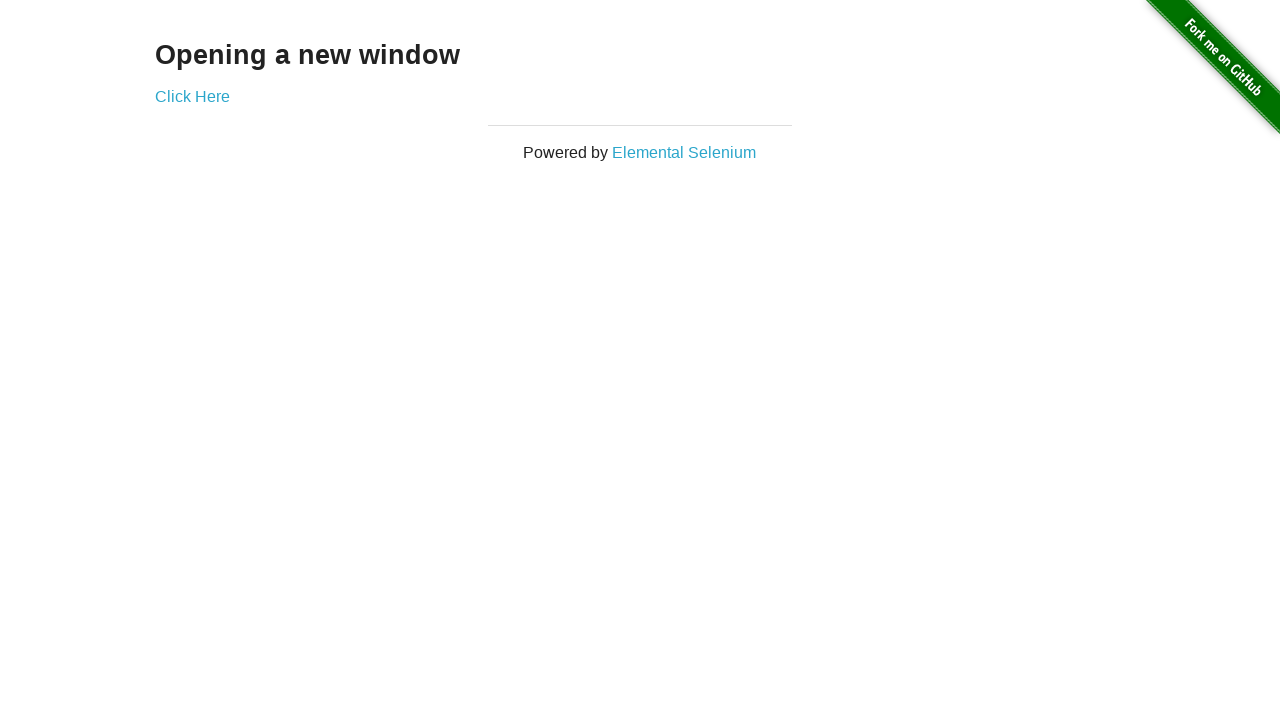

Clicked 'Click Here' link to open new window at (192, 96) on text=Click Here
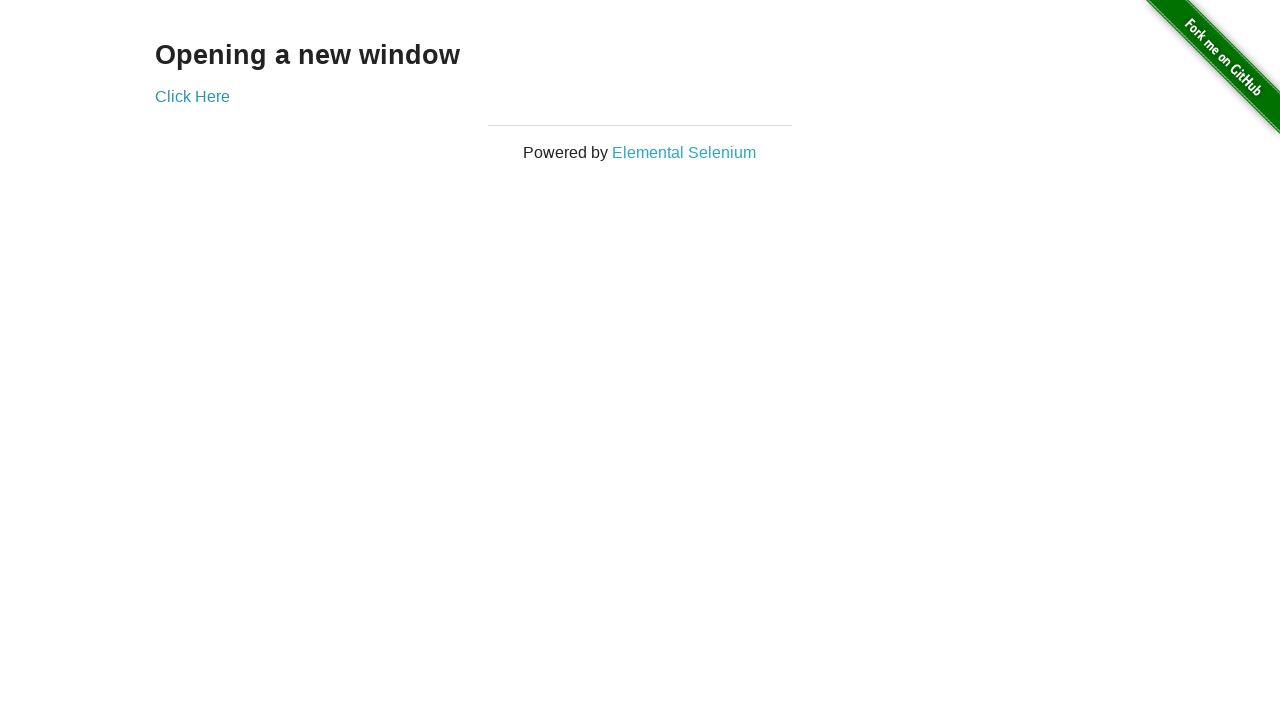

New window/tab opened and captured
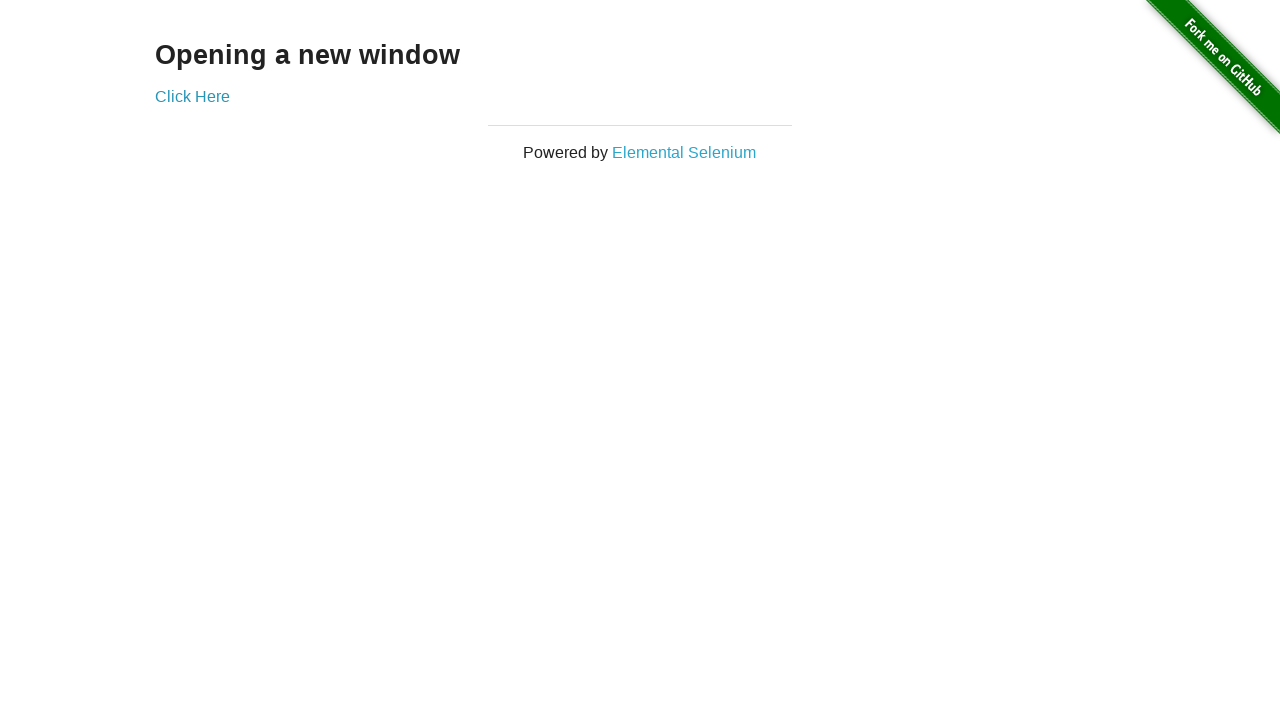

Retrieved window information - Total windows/tabs: 2
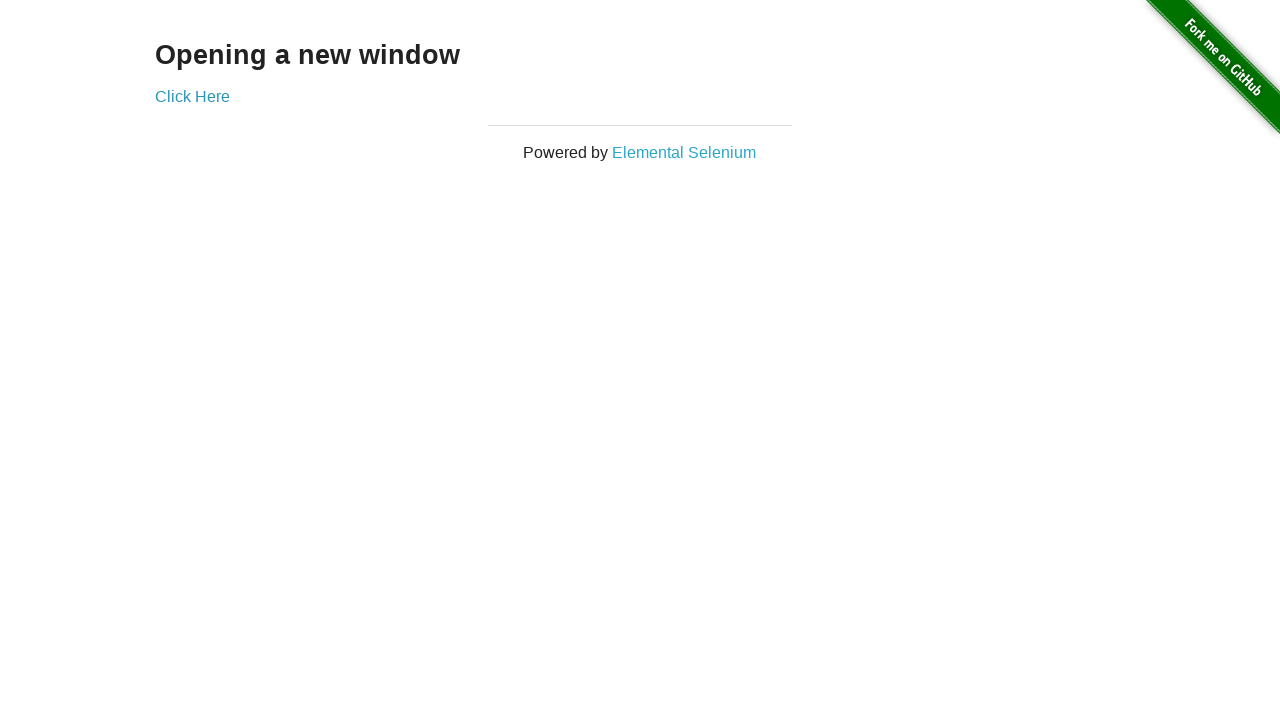

Brought original window to front
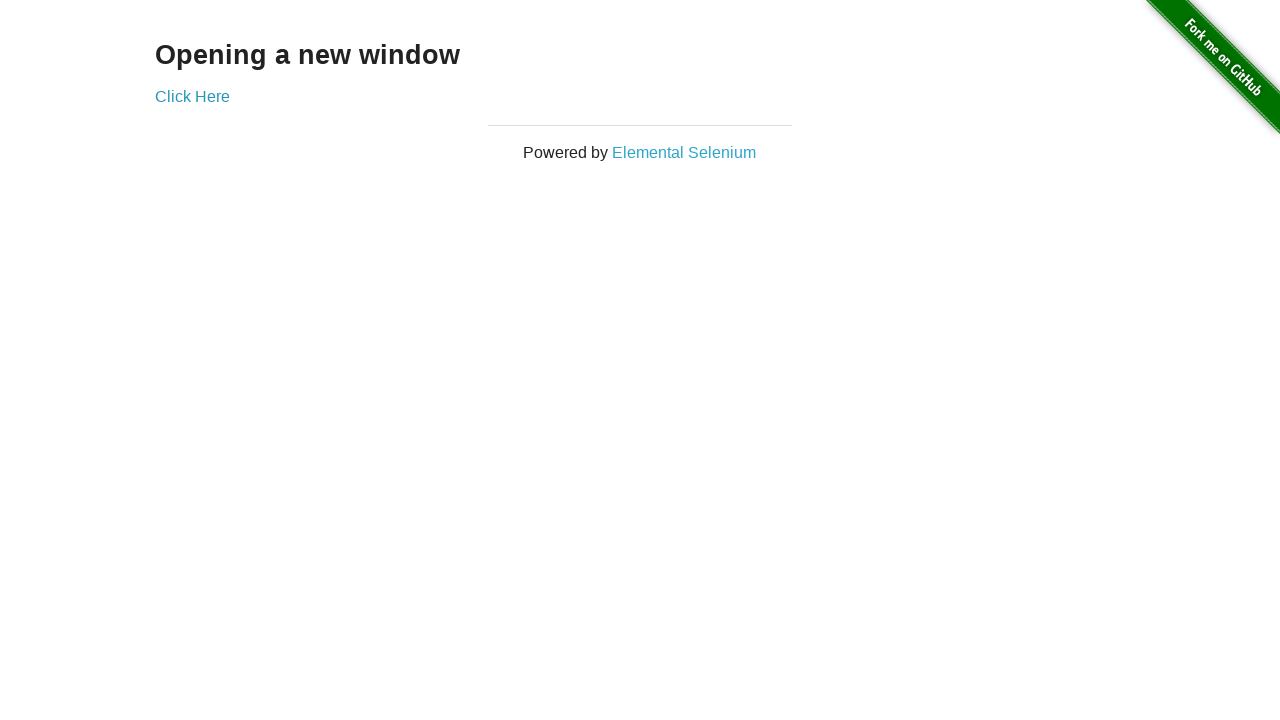

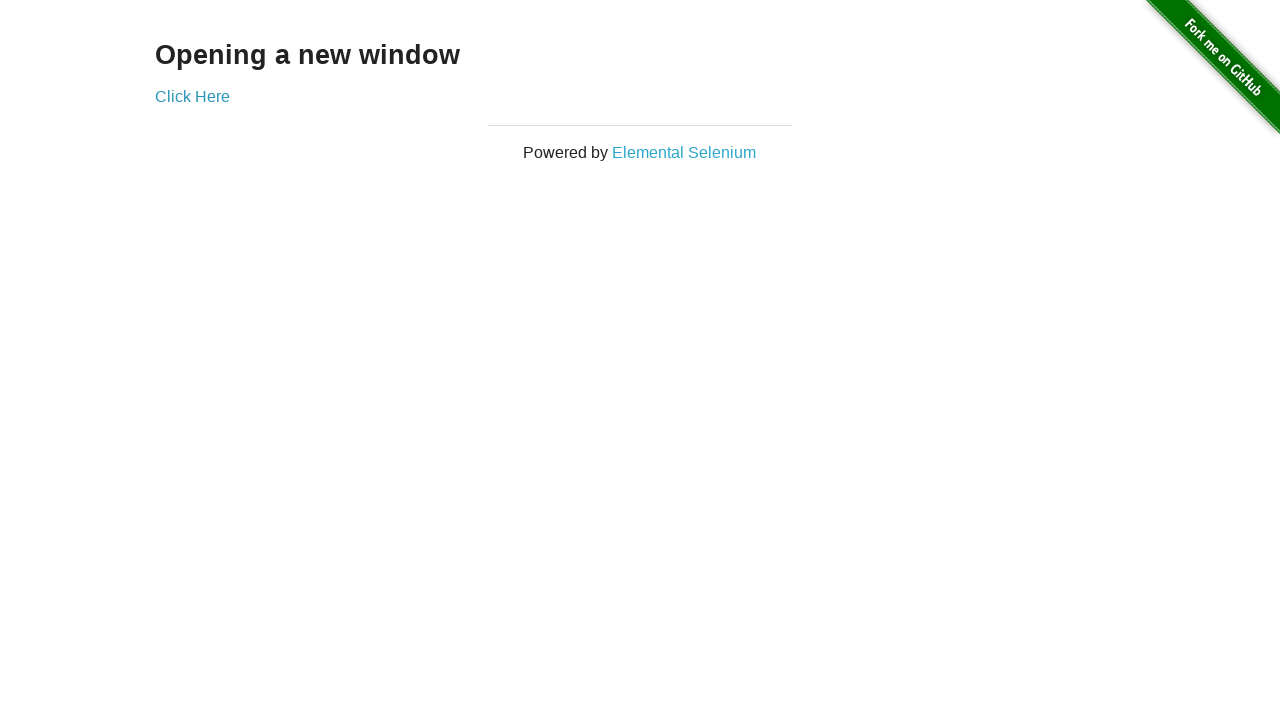